Tests double-click functionality by double-clicking a button and verifying the result message

Starting URL: https://demoqa.com/buttons

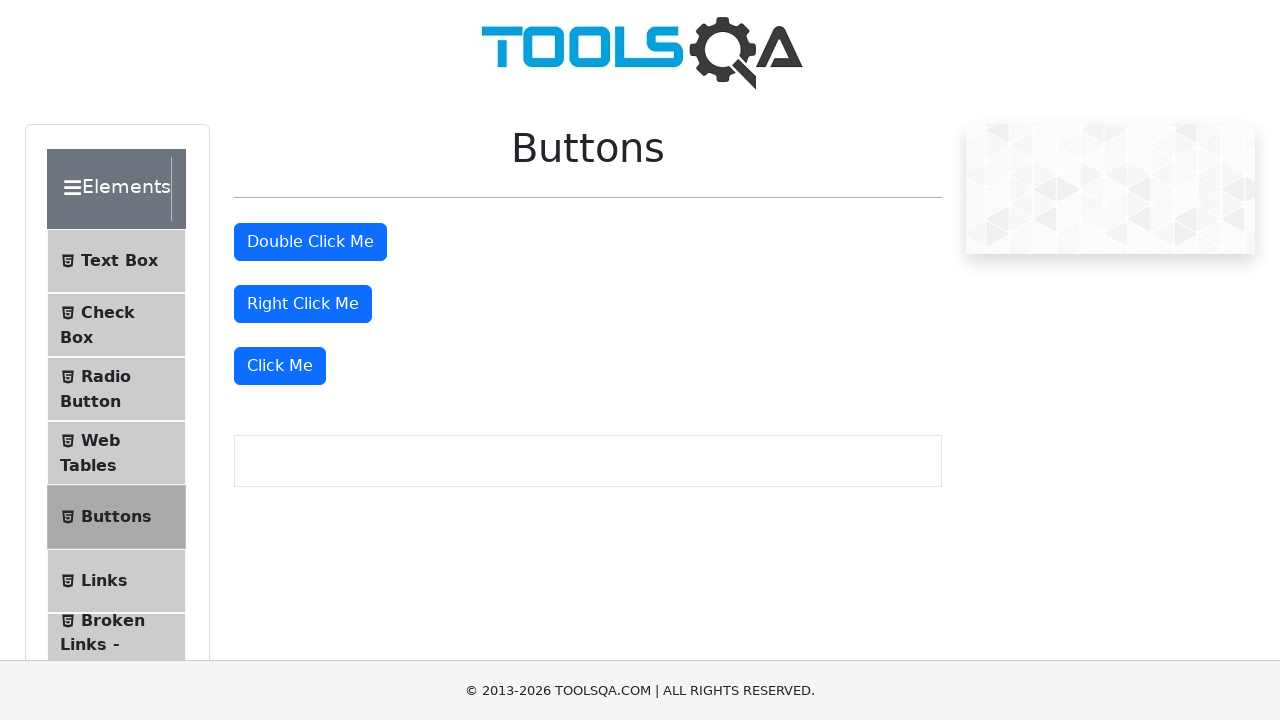

Double-clicked the double-click button at (310, 242) on #doubleClickBtn
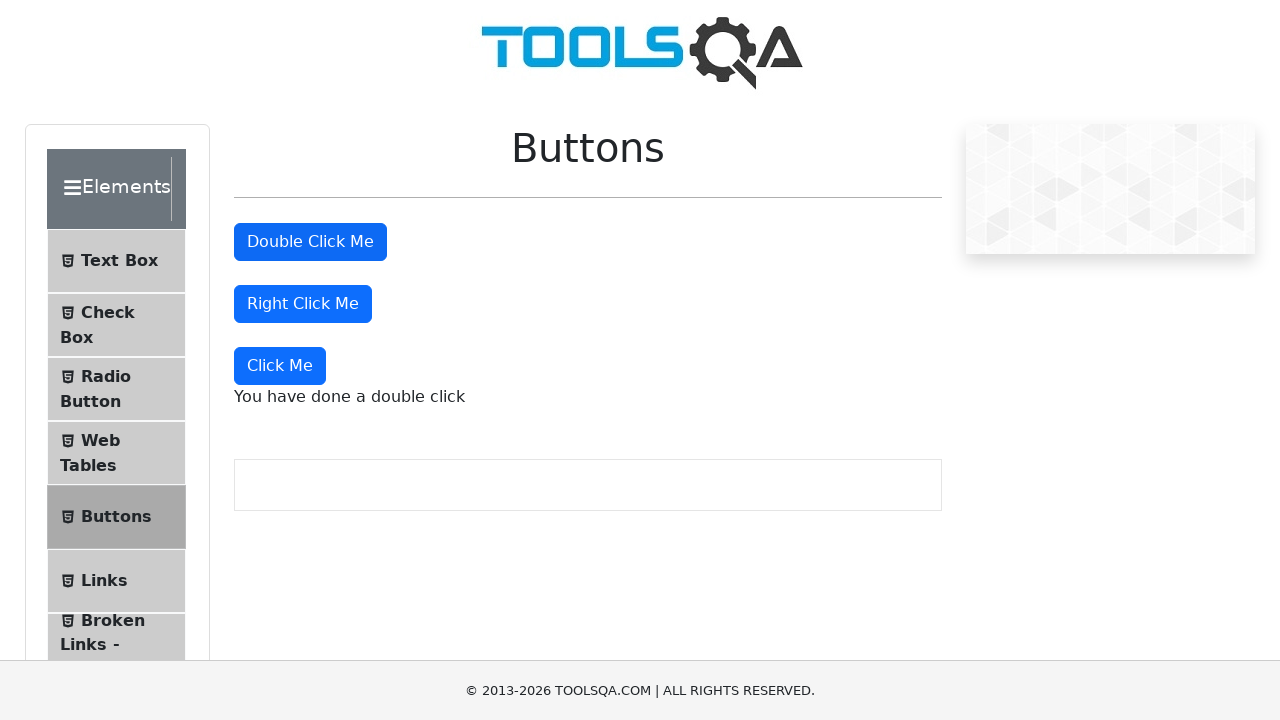

Verified double-click message 'You have done a double click' appeared
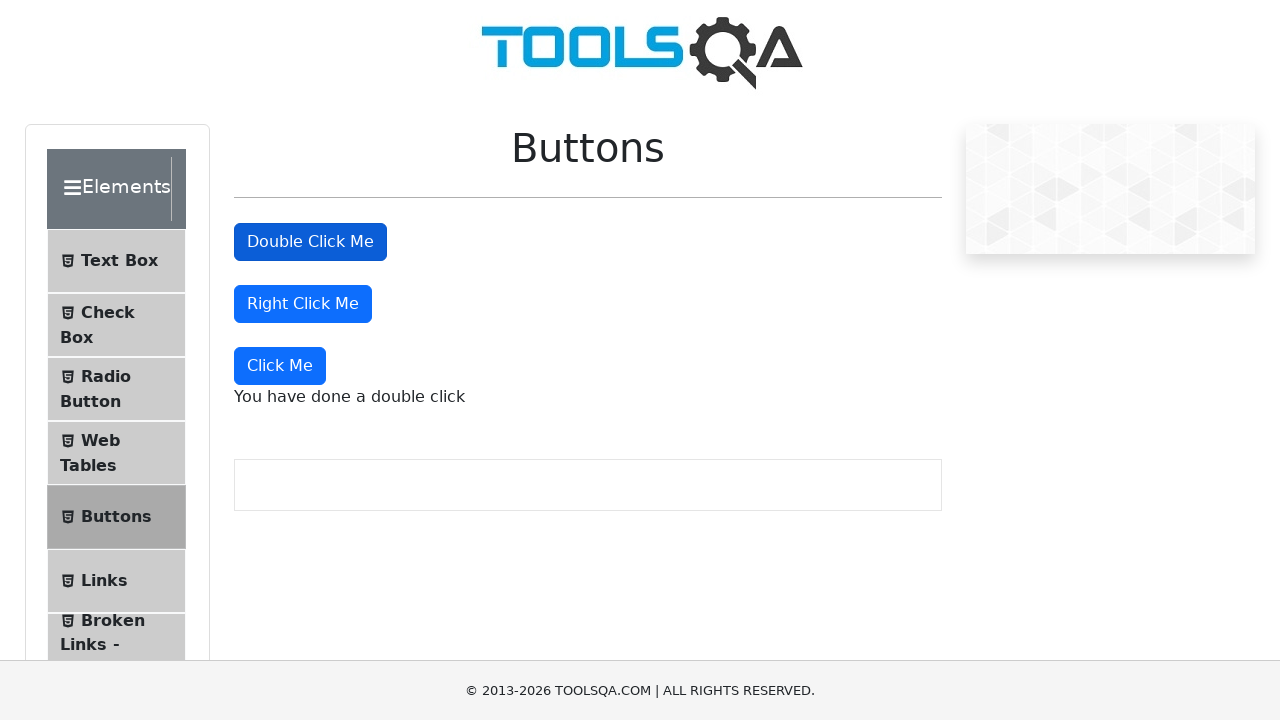

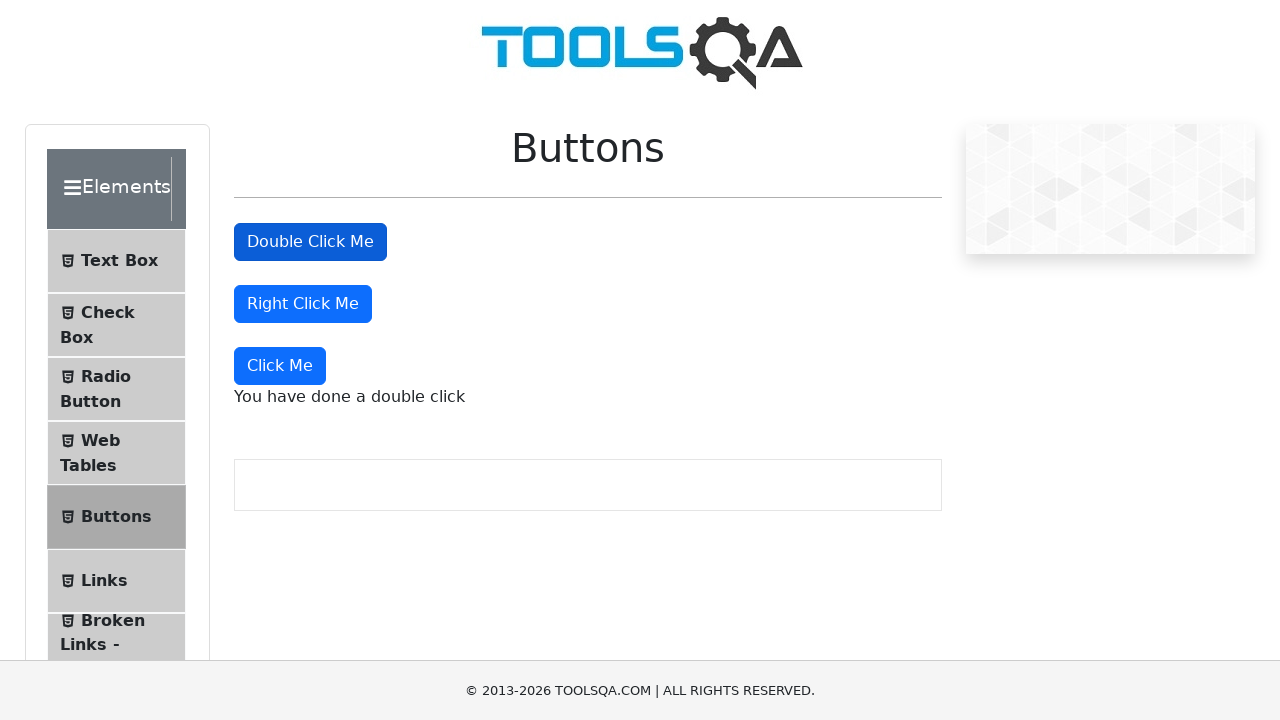